Tests Google Translate by entering text into the translation input field

Starting URL: https://translate.google.com

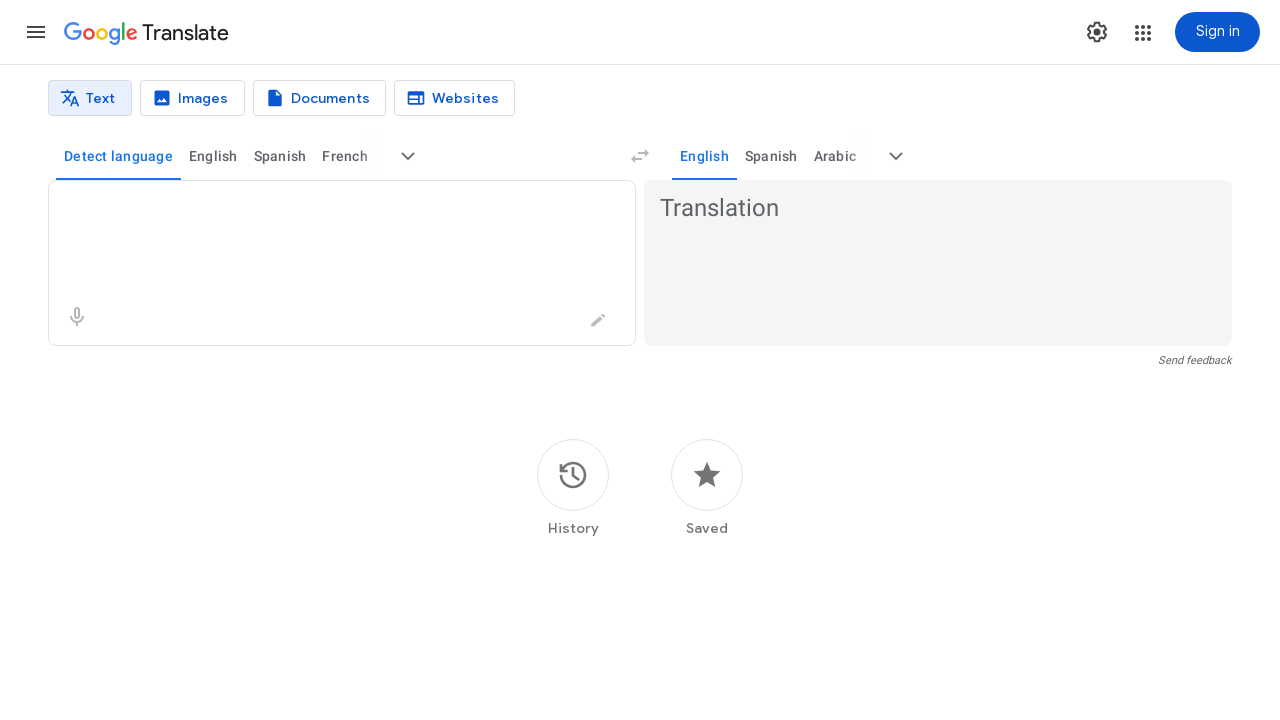

Entered 'hello cloud!' into the translation input field on .er8xn
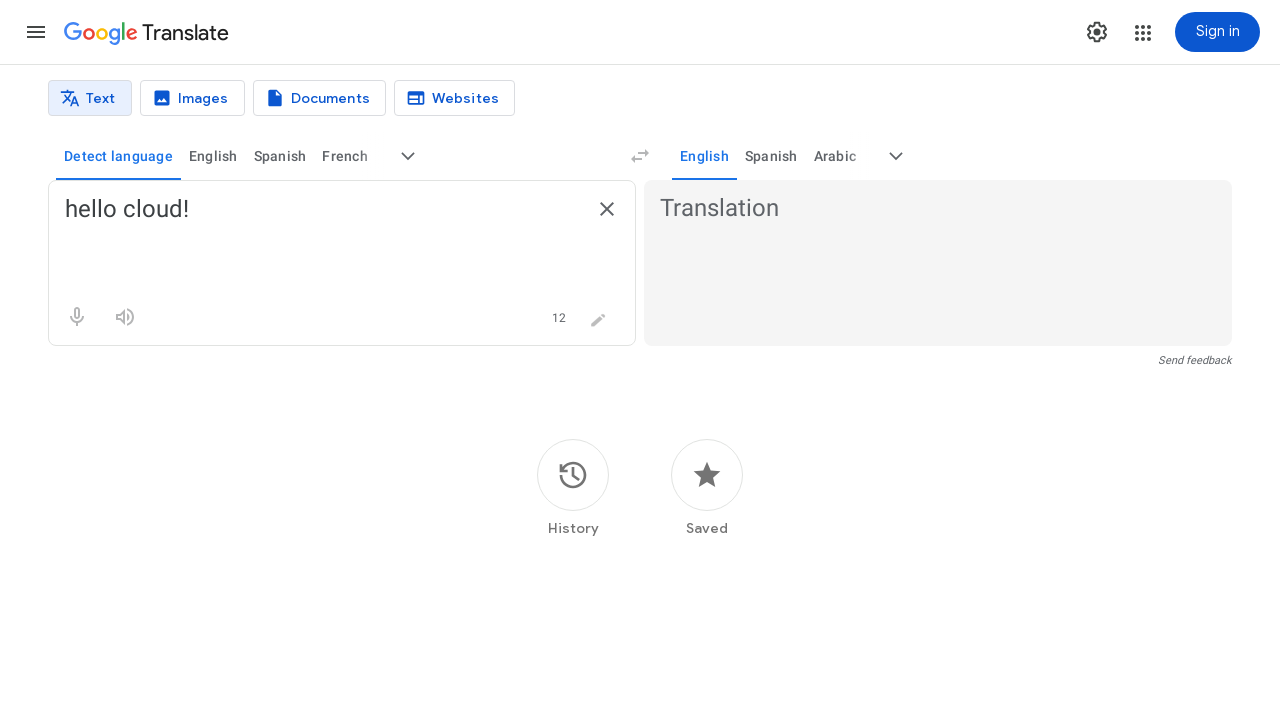

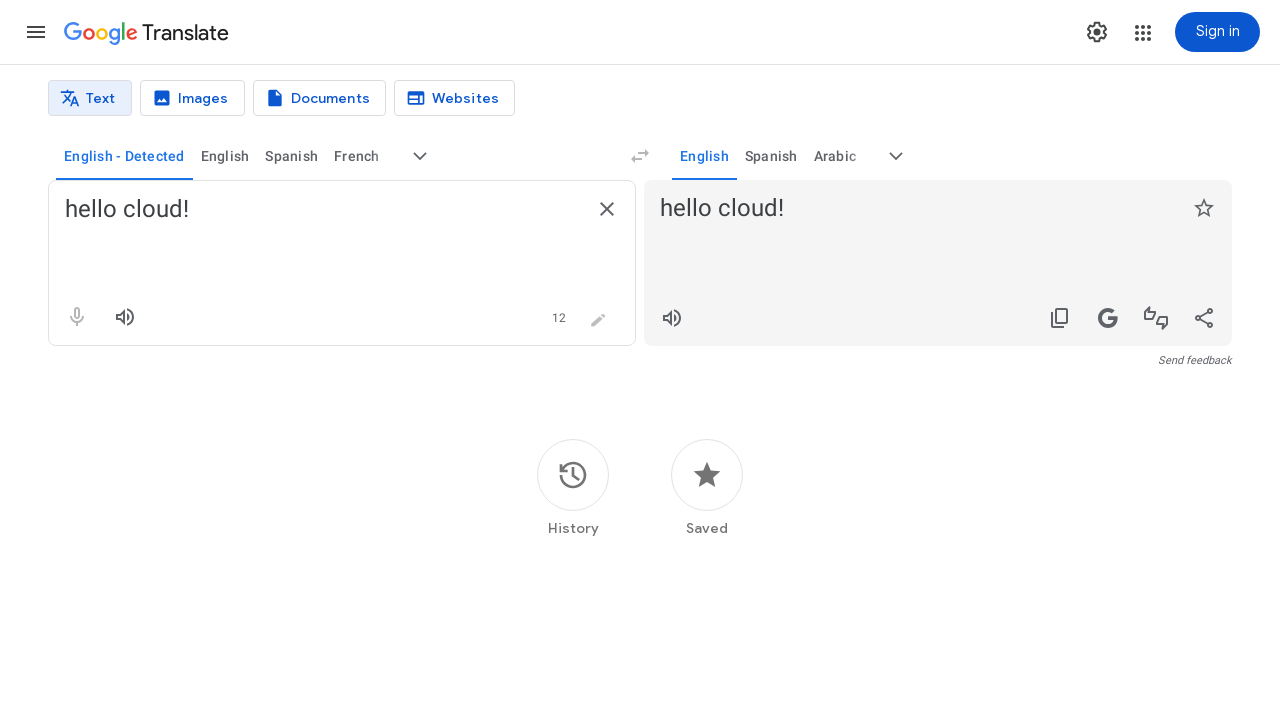